Tests prompt alert functionality by triggering a prompt alert, entering text into it, and accepting it

Starting URL: https://demo.automationtesting.in/Alerts.html

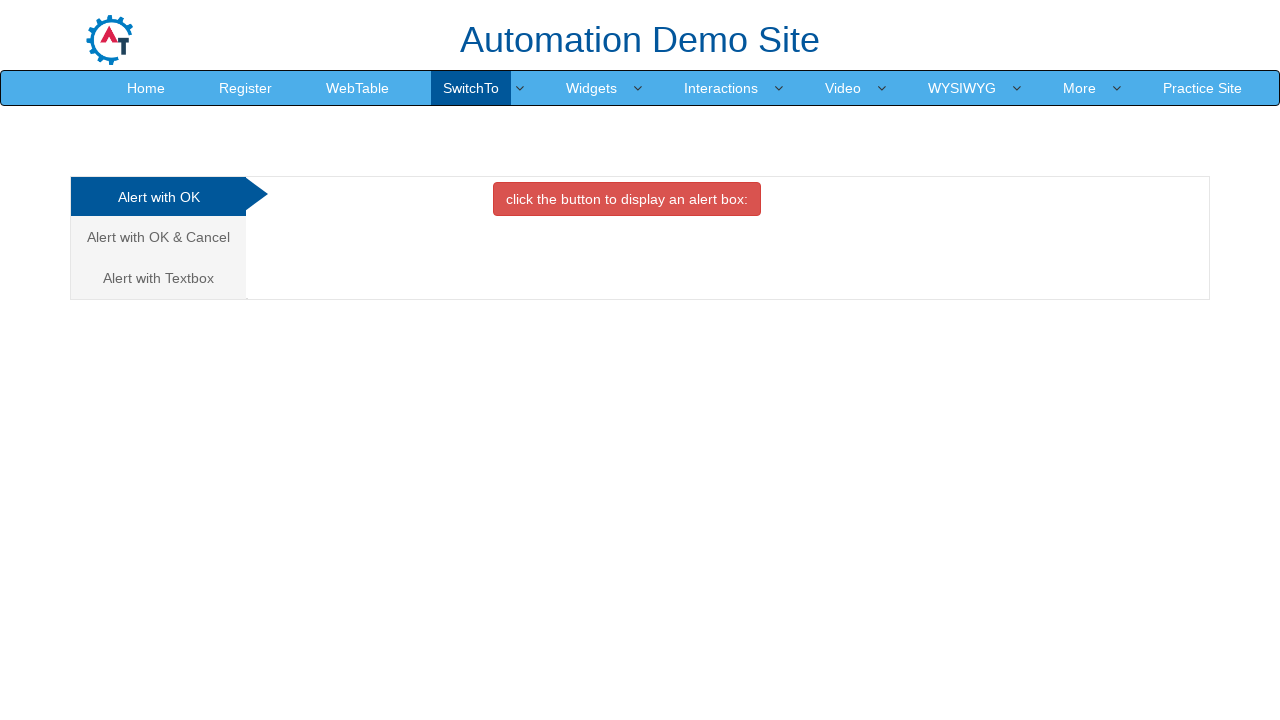

Clicked on the Textbox tab to navigate to prompt alert section at (158, 278) on xpath=//a[@href='#Textbox']
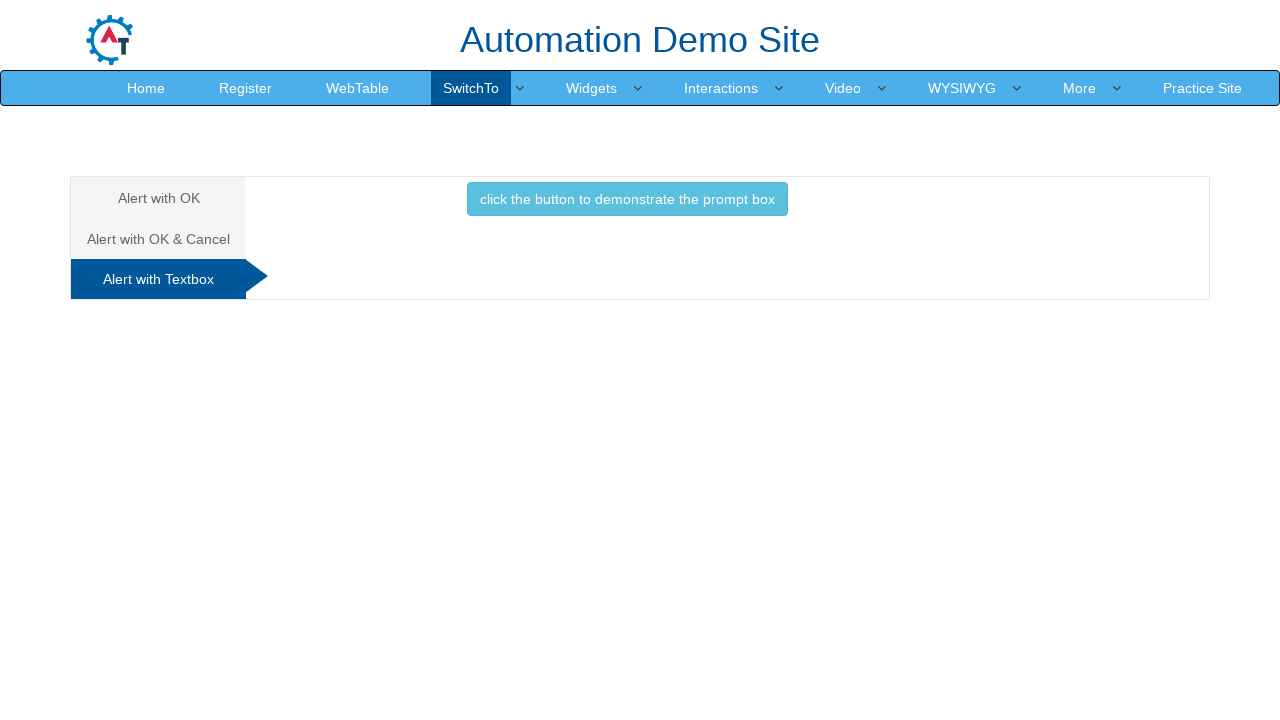

Clicked the button to trigger the prompt alert at (627, 199) on xpath=//button[@class='btn btn-info']
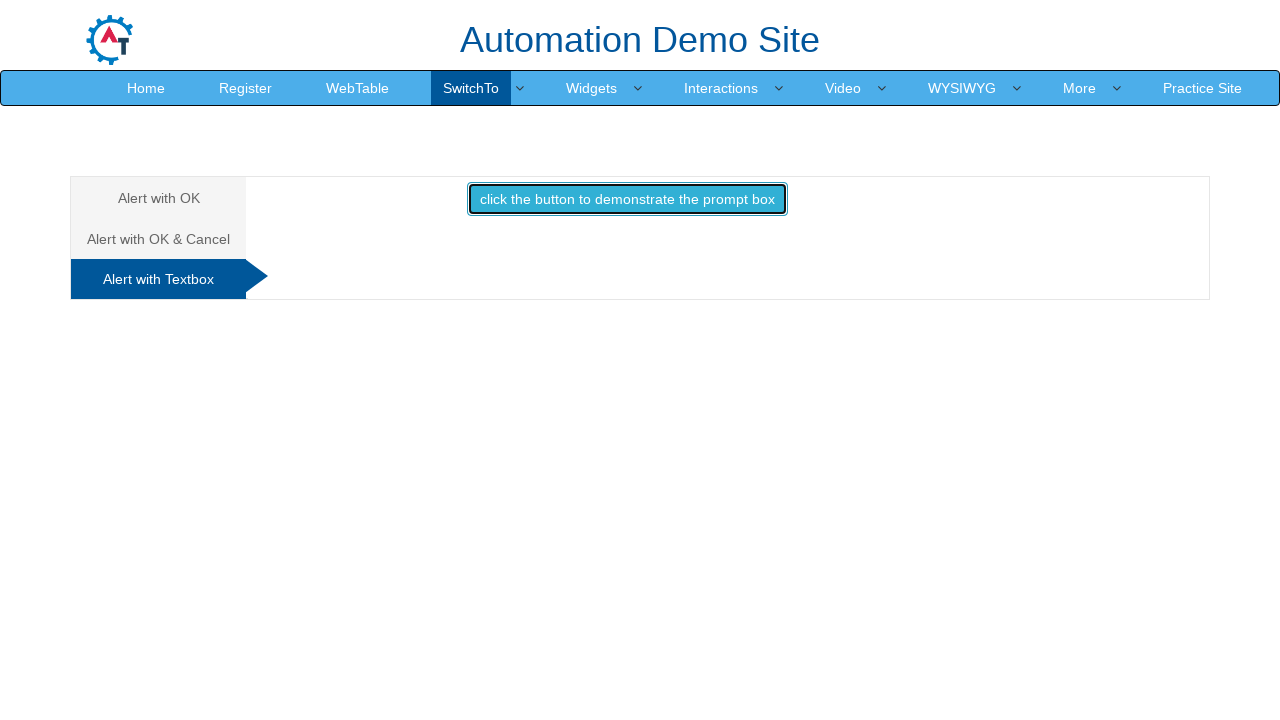

Set up dialog handler to accept prompt alert with text 'sana'
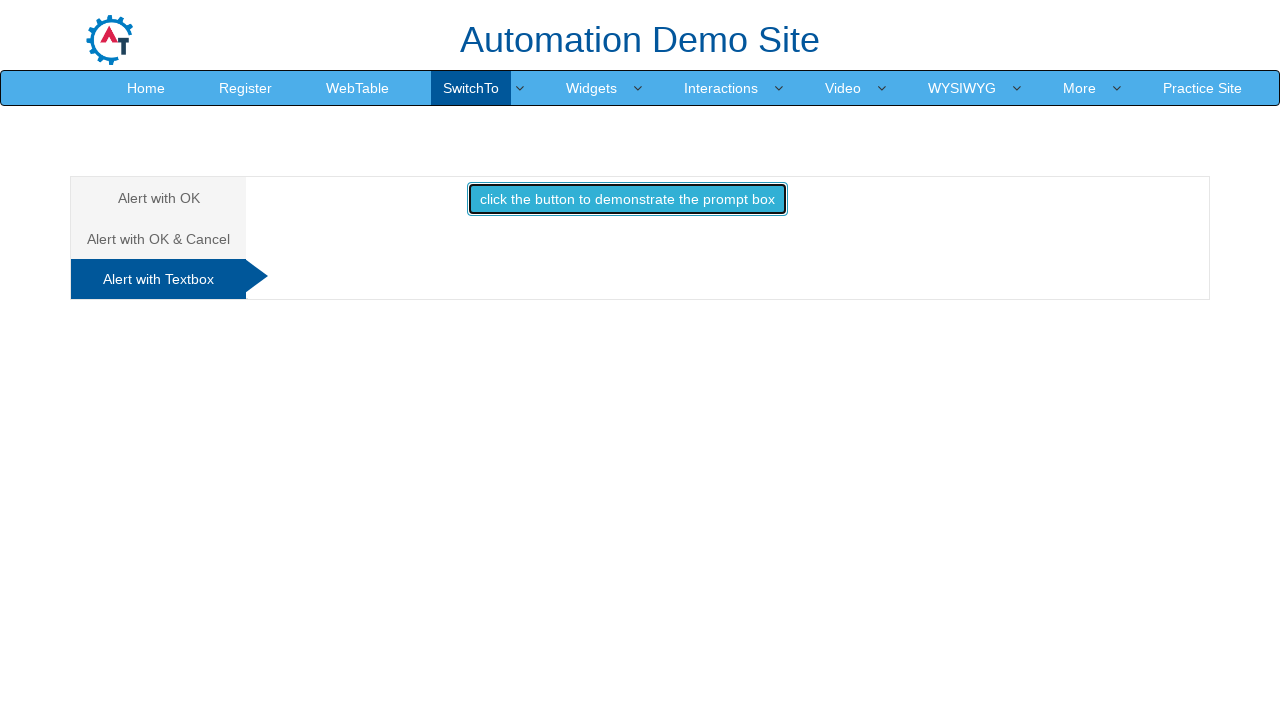

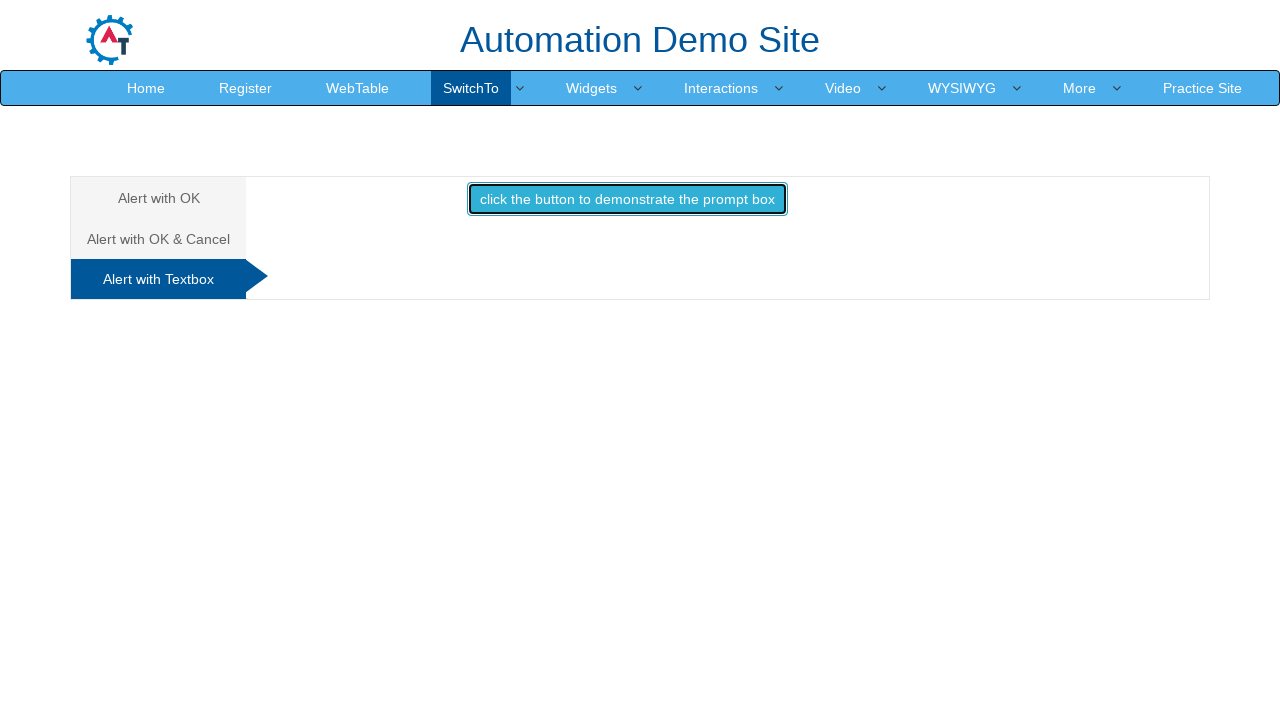